Tests button click functionality on the DemoQA buttons page by clicking the double-click button element

Starting URL: https://demoqa.com/buttons

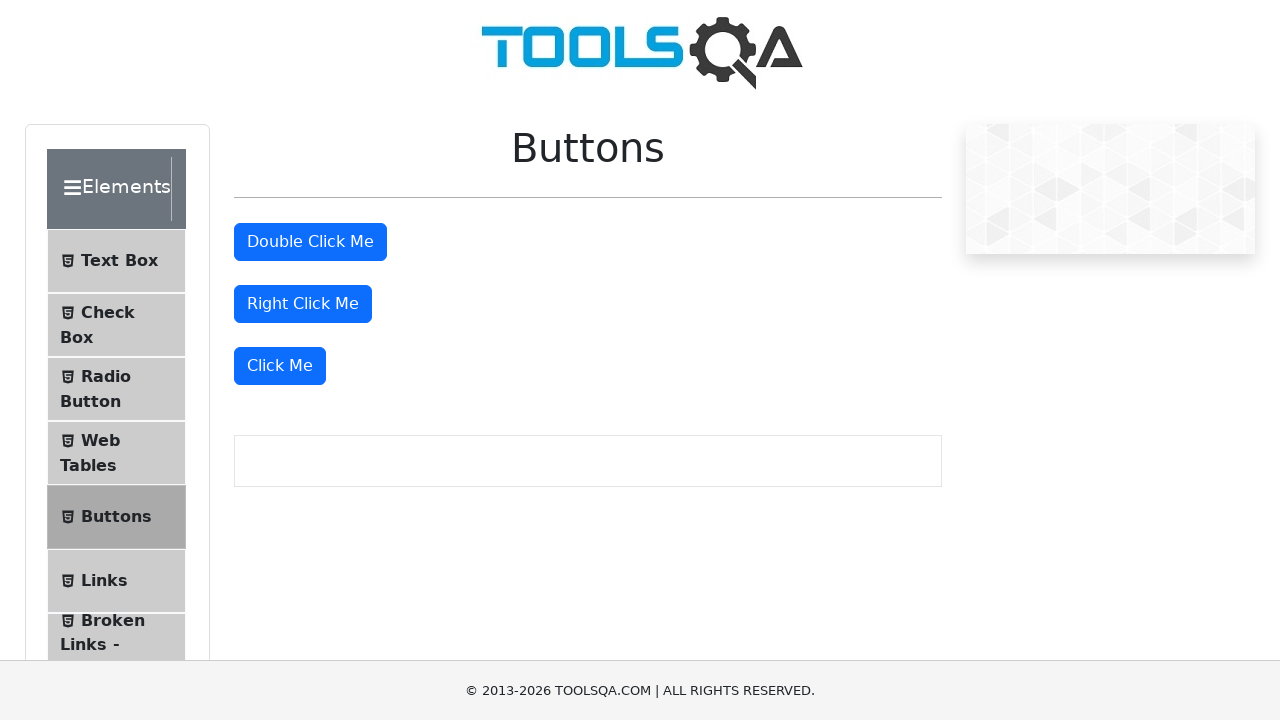

Navigated to DemoQA buttons page
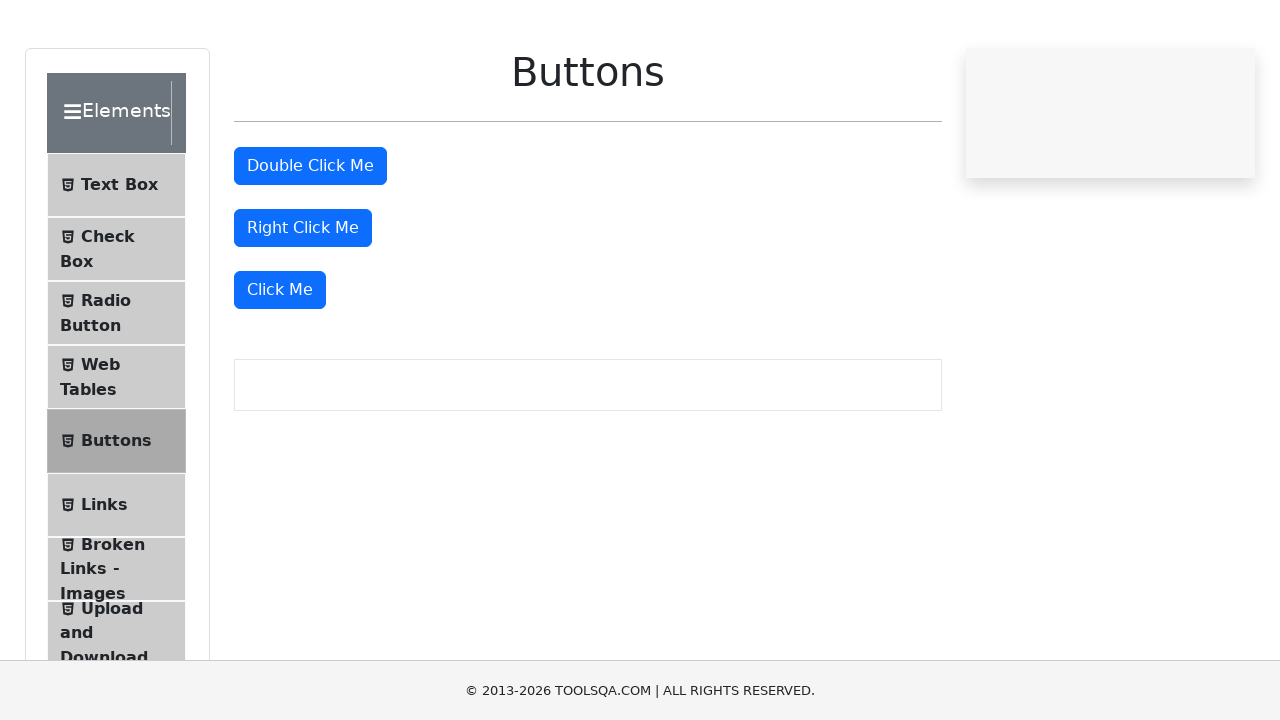

Clicked the double-click button element at (310, 242) on #doubleClickBtn
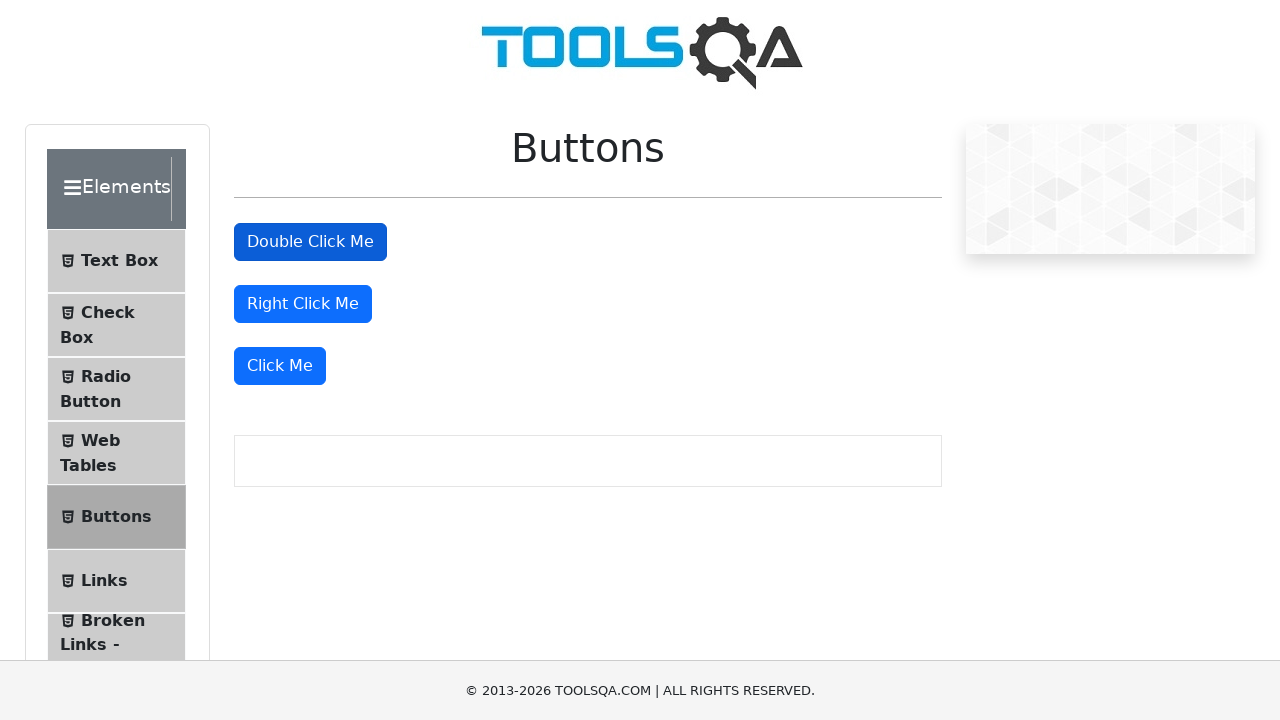

Waited 500ms for click to be registered
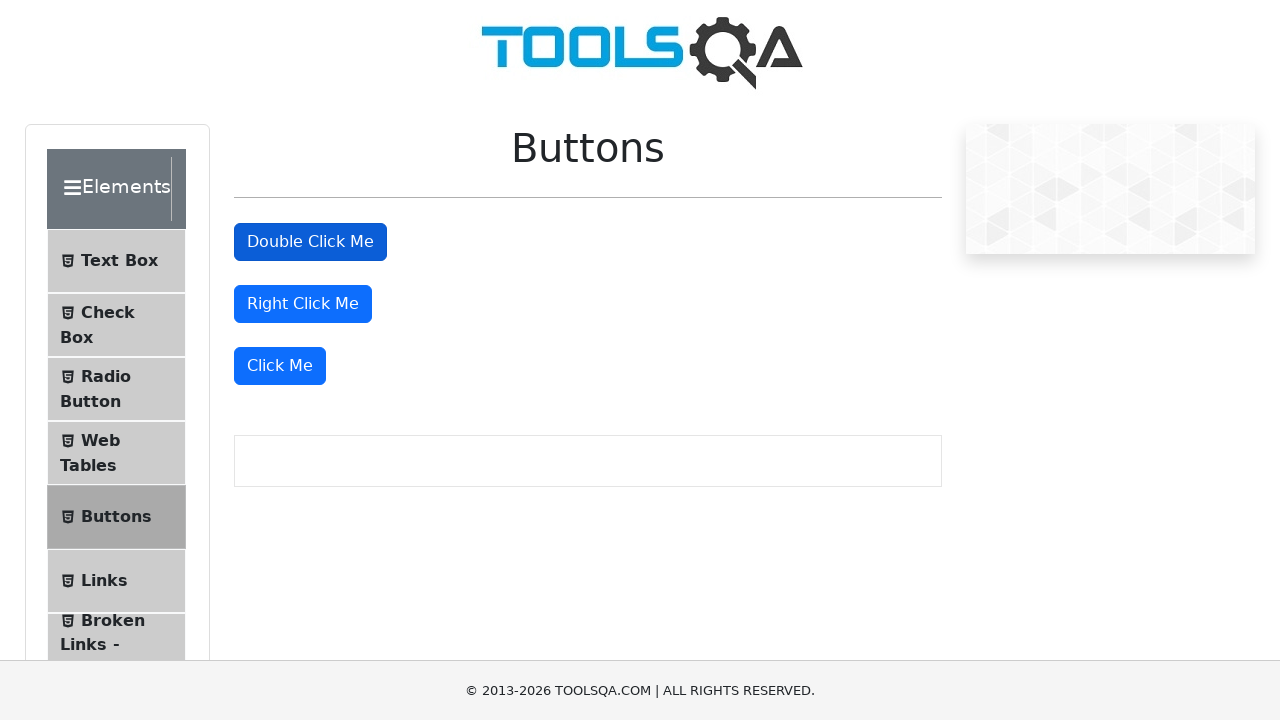

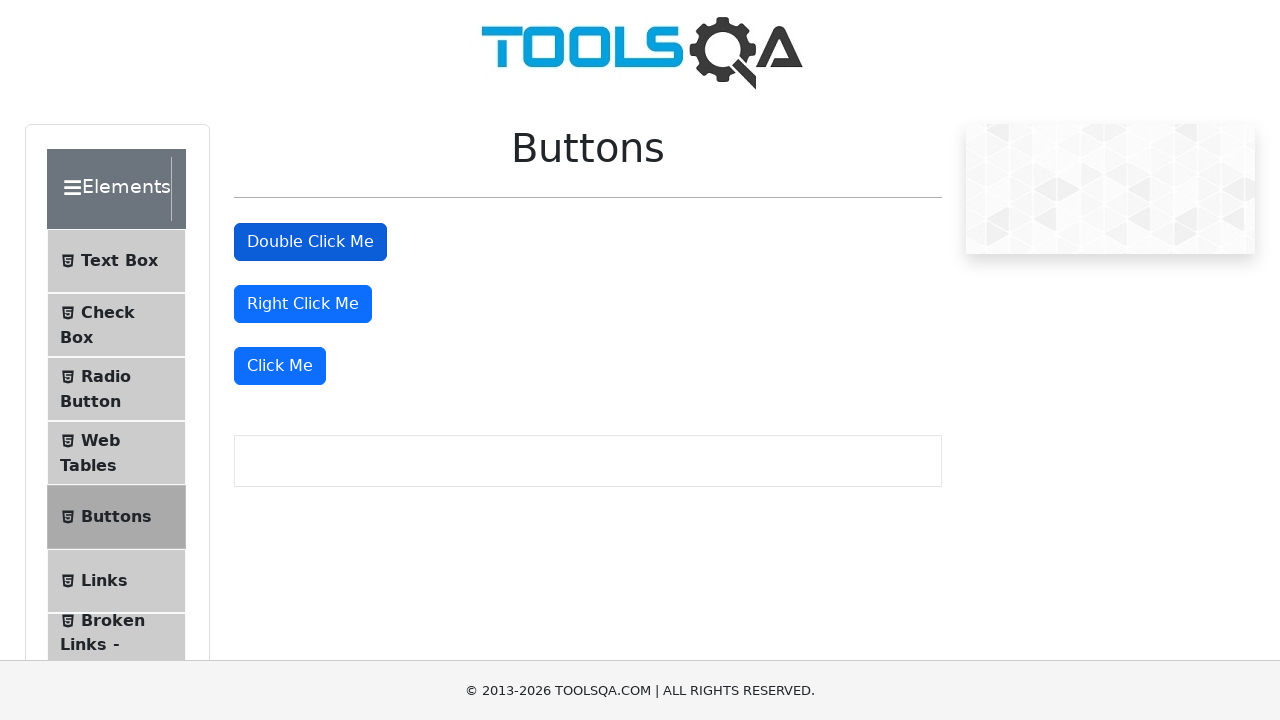